Tests that submitting the form with only username displays an error message requiring password

Starting URL: https://demo.applitools.com/hackathon.html

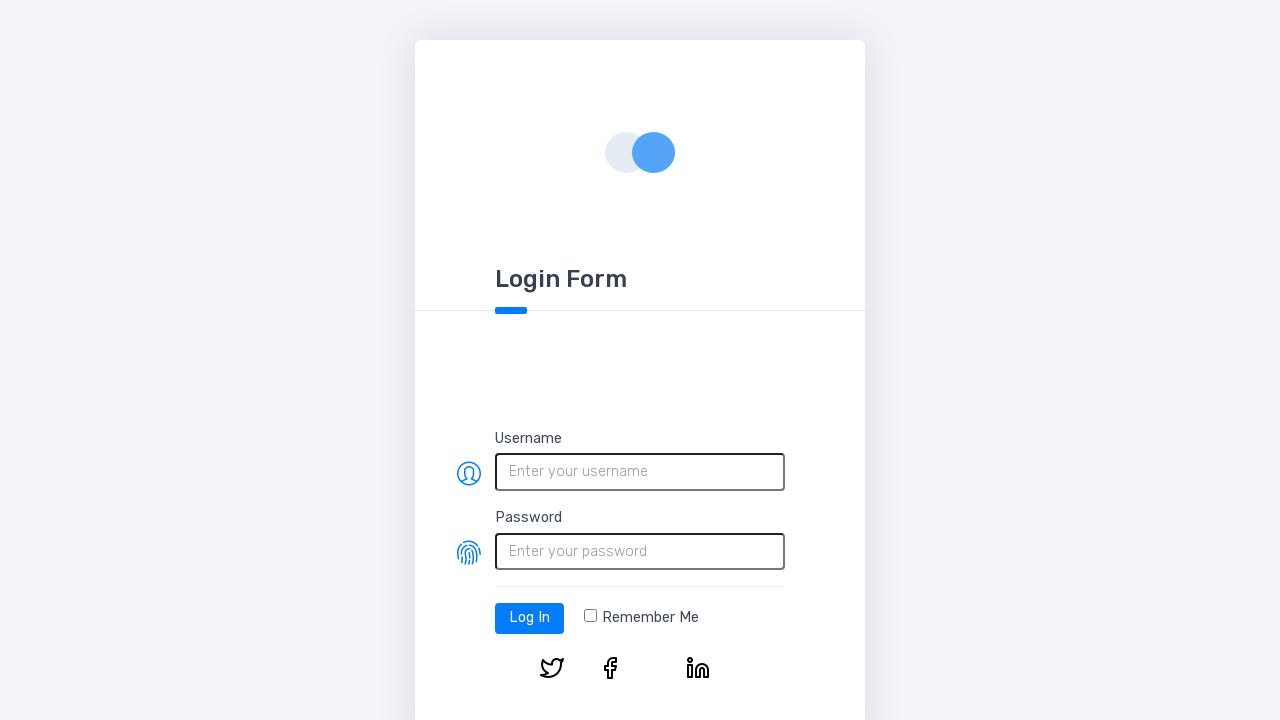

Filled username field with 'John Smith' on #username
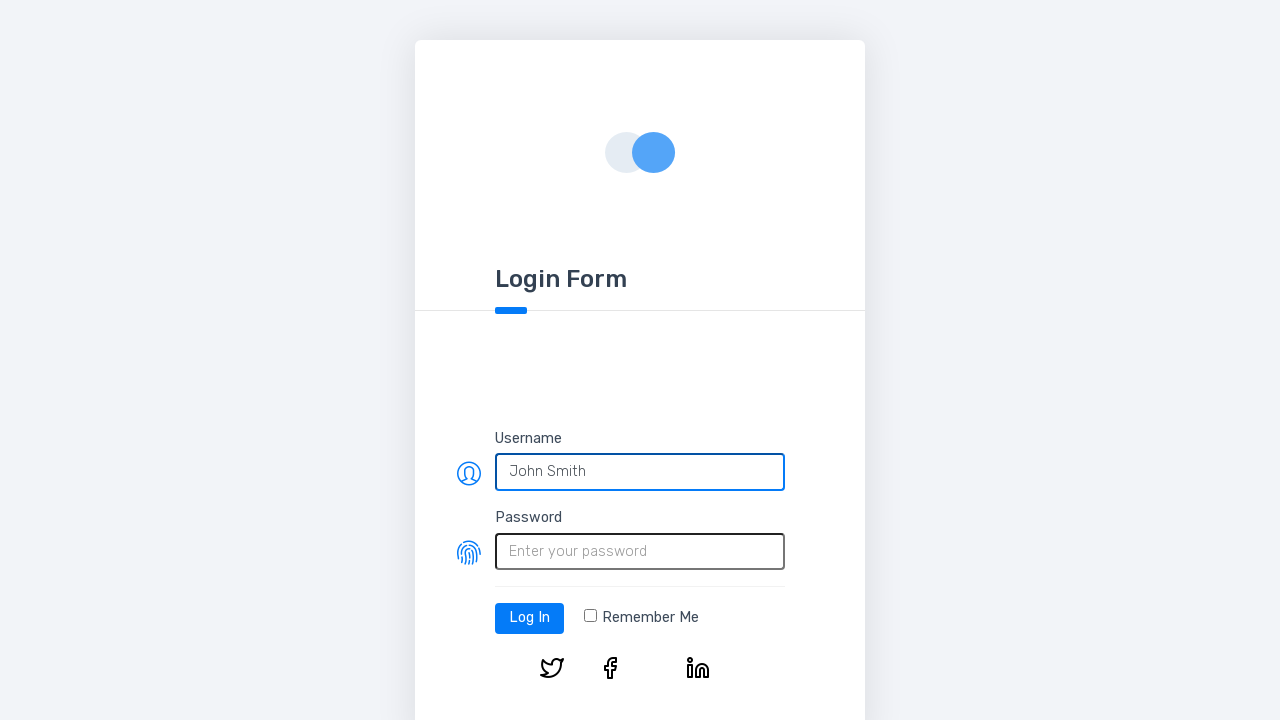

Clicked login button at (530, 618) on #log-in
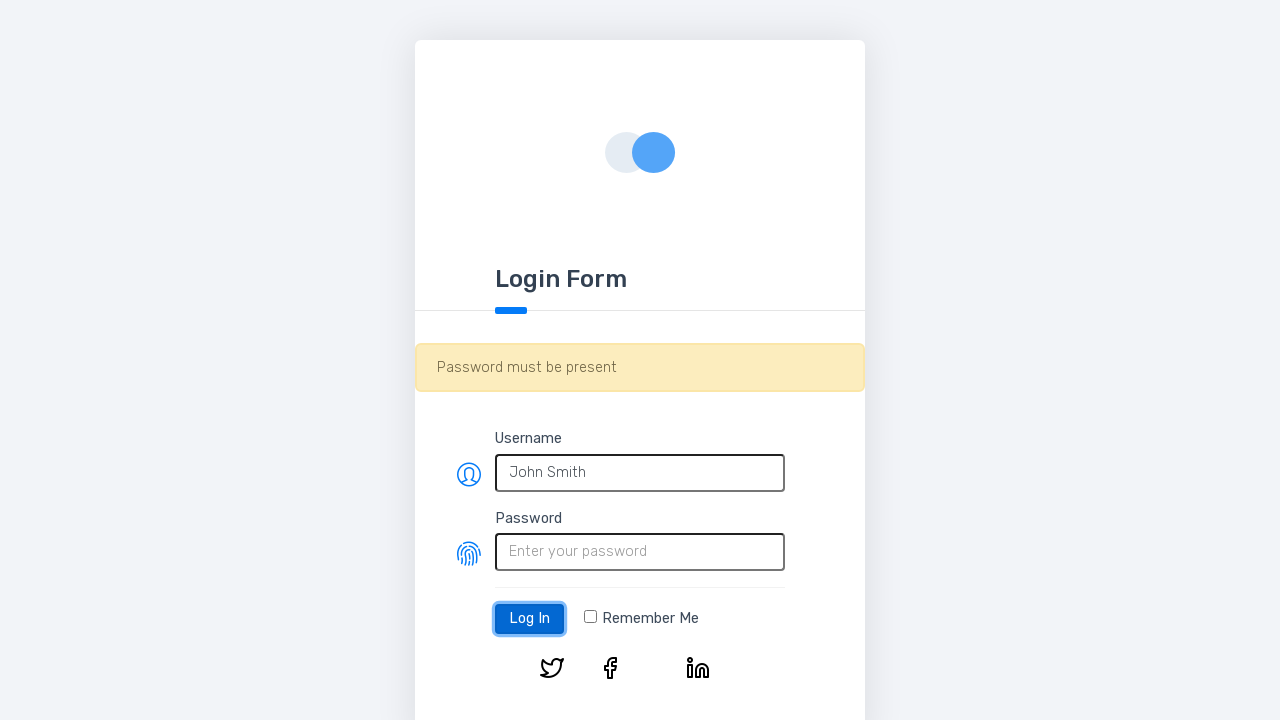

Password error alert appeared
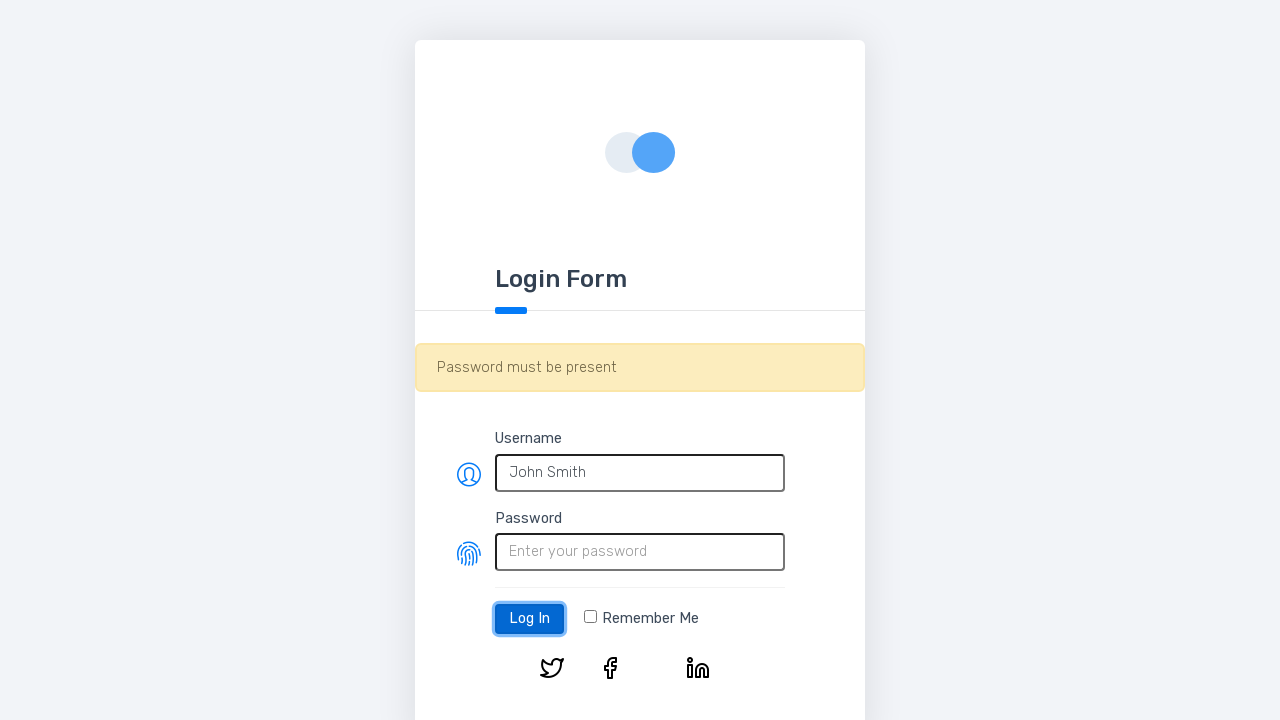

Verified password error alert is visible
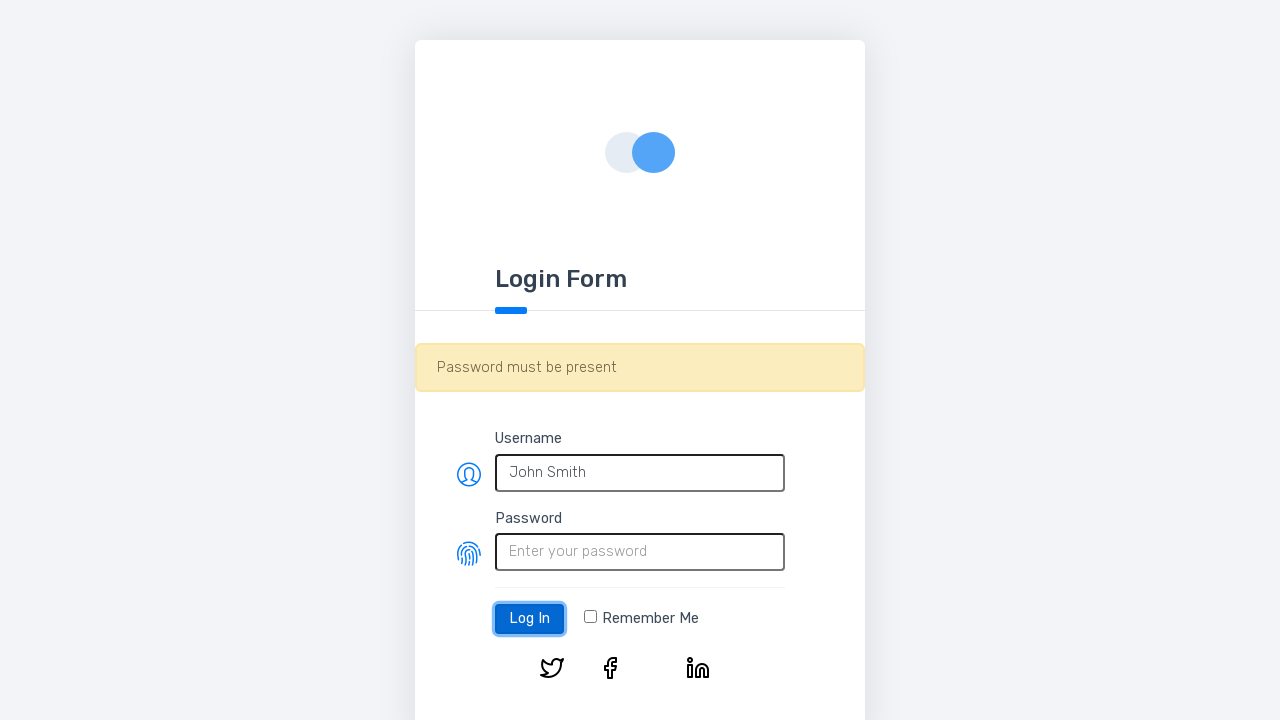

Verified error message contains 'Password must be present'
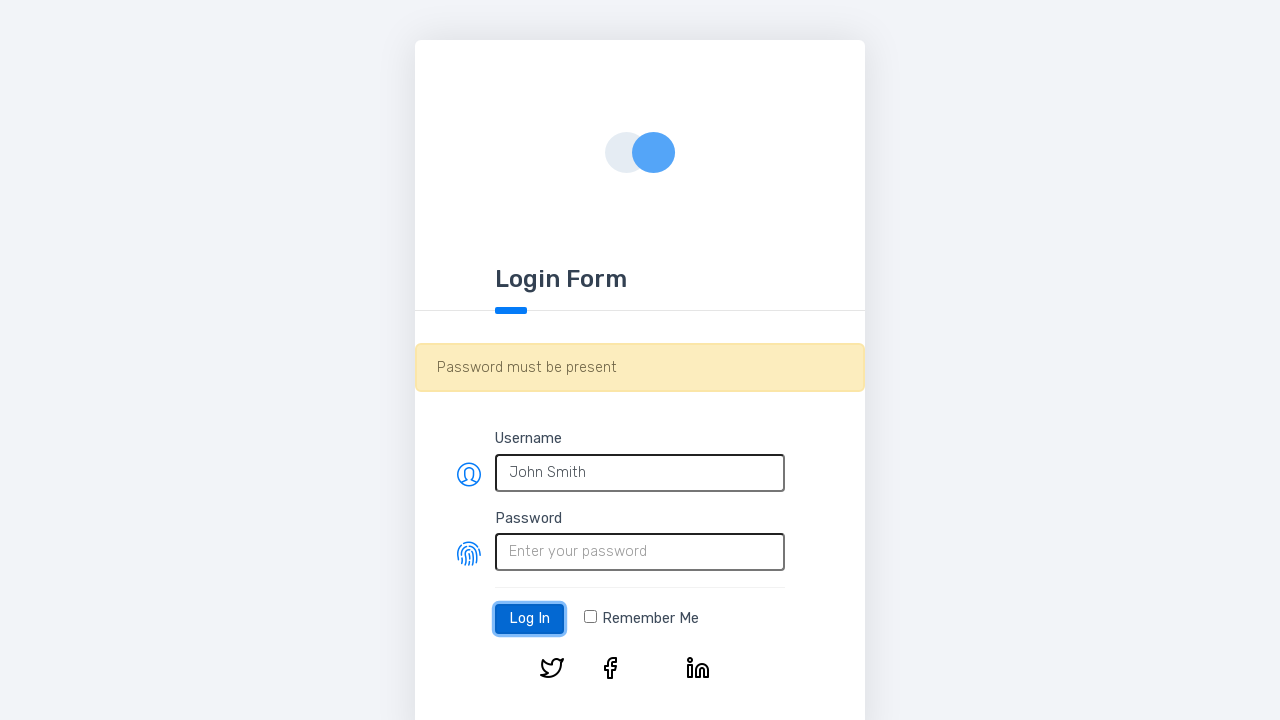

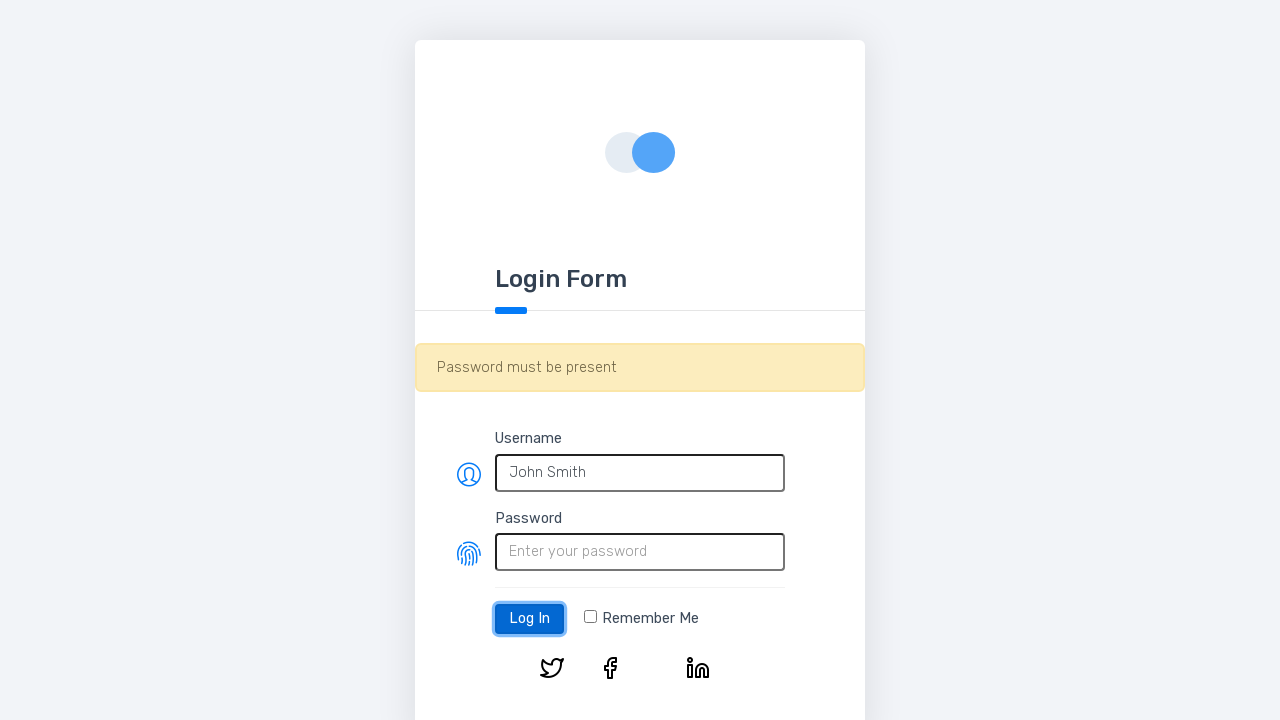